Tests searchable/editable dropdown by typing and selecting different country names

Starting URL: https://react.semantic-ui.com/maximize/dropdown-example-search-selection/

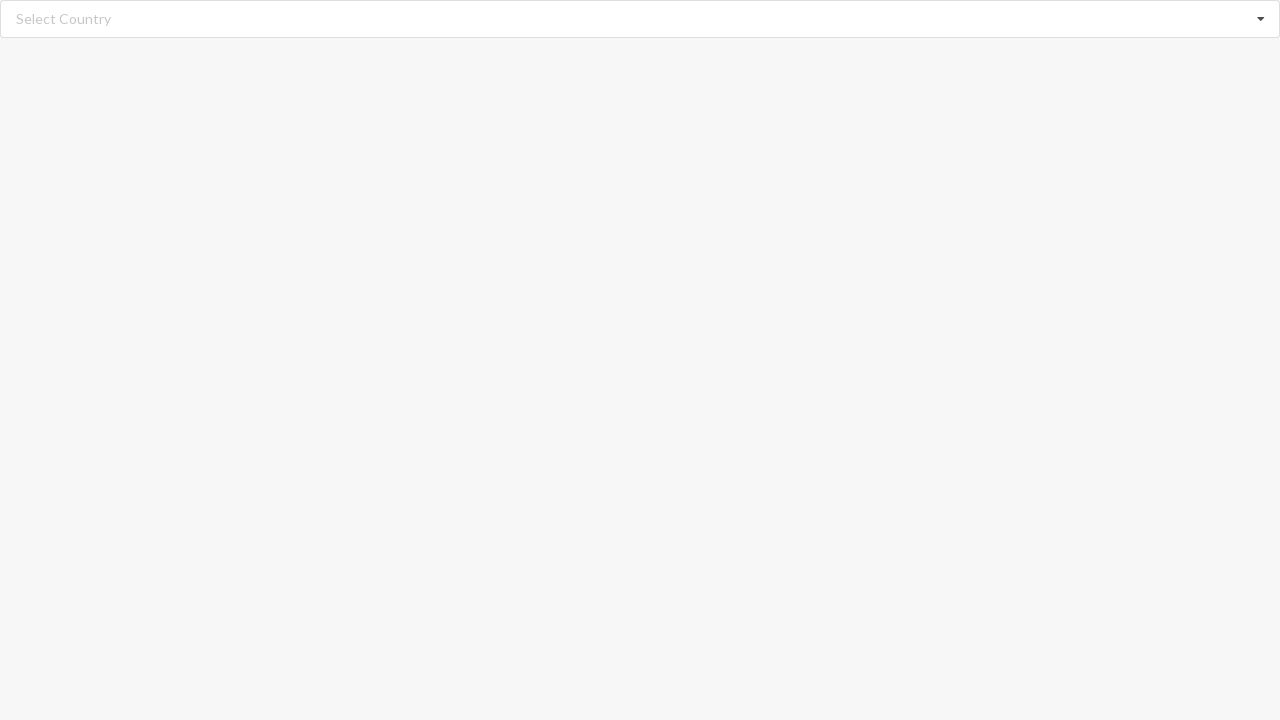

Typed 'Afghanistan' into the editable dropdown search field on //input[@class='search']
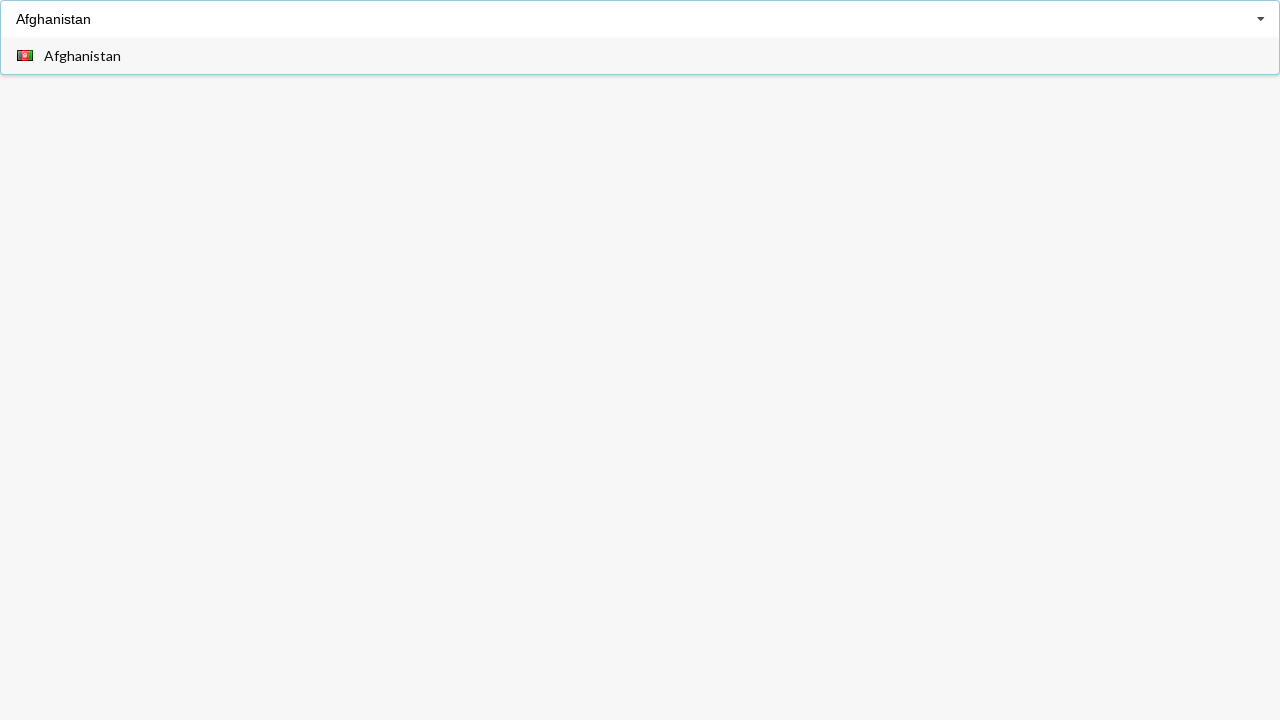

Selected 'Afghanistan' from the dropdown menu at (82, 56) on xpath=//div[@class='visible menu transition']//span[text()='Afghanistan']
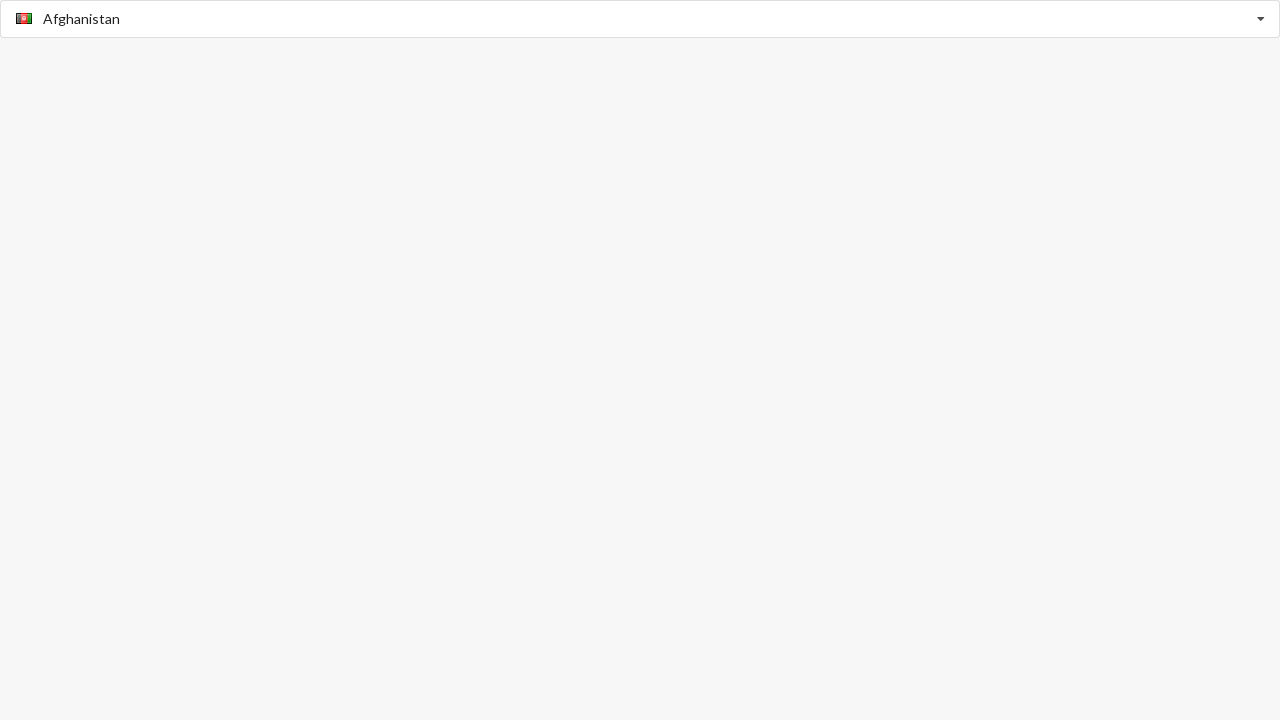

Typed 'Australia' into the editable dropdown search field on //input[@class='search']
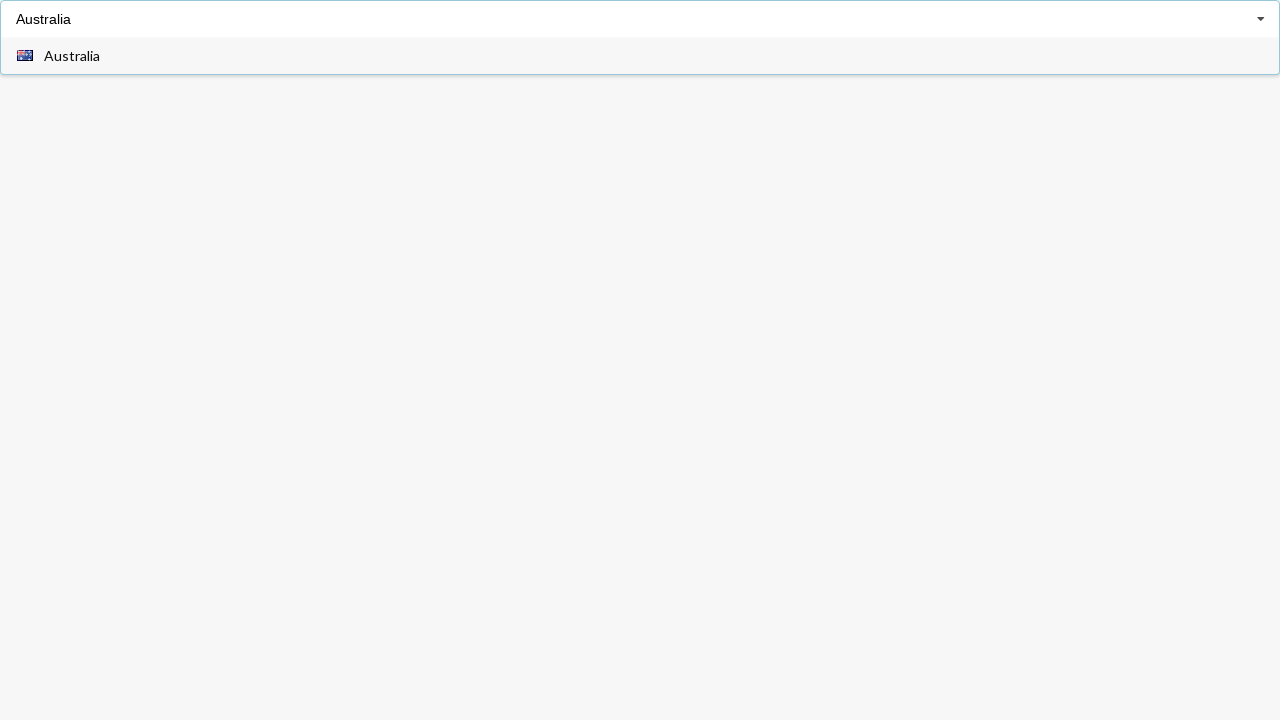

Selected 'Australia' from the dropdown menu at (72, 56) on xpath=//div[@class='visible menu transition']//span[text()='Australia']
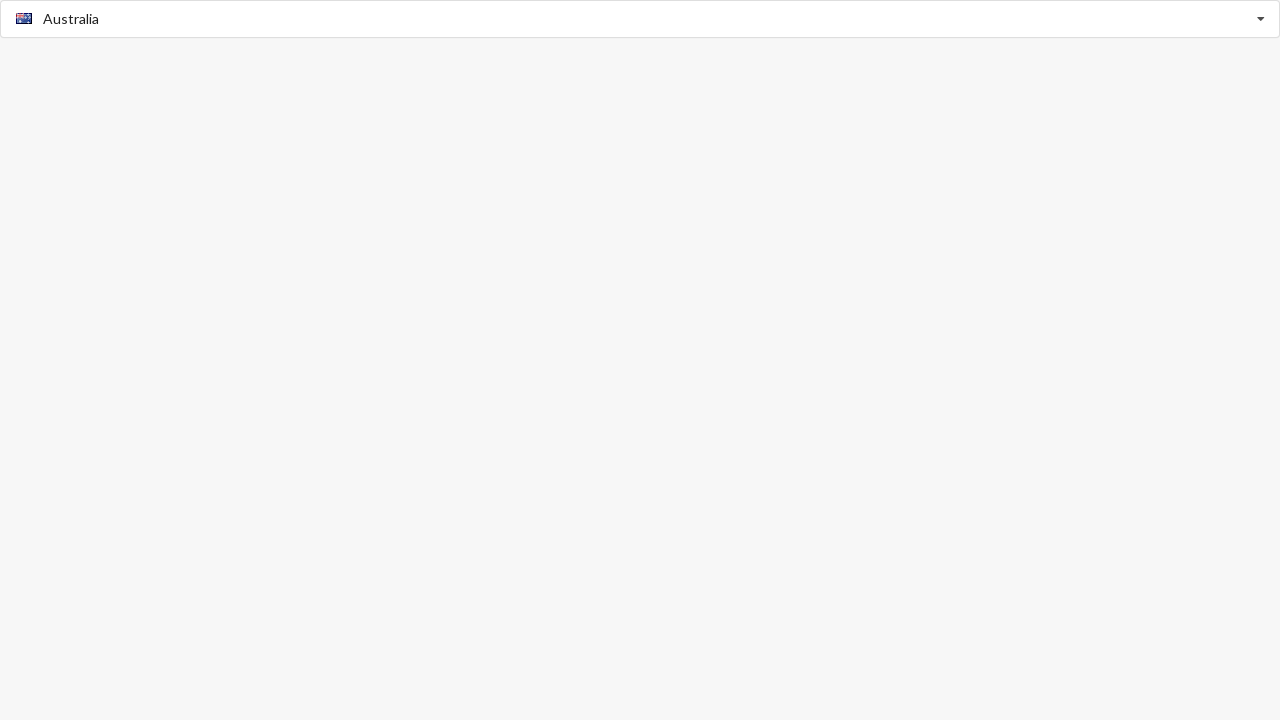

Typed 'Belgium' into the editable dropdown search field on //input[@class='search']
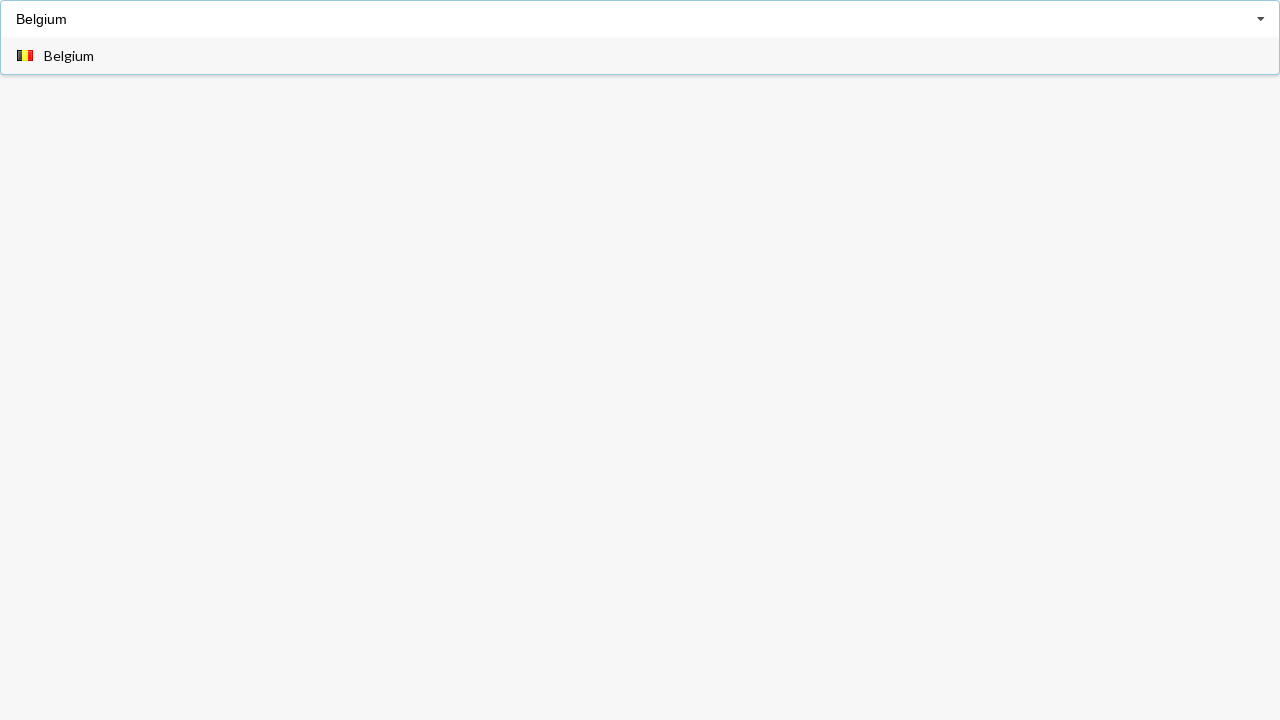

Selected 'Belgium' from the dropdown menu at (69, 56) on xpath=//div[@class='visible menu transition']//span[text()='Belgium']
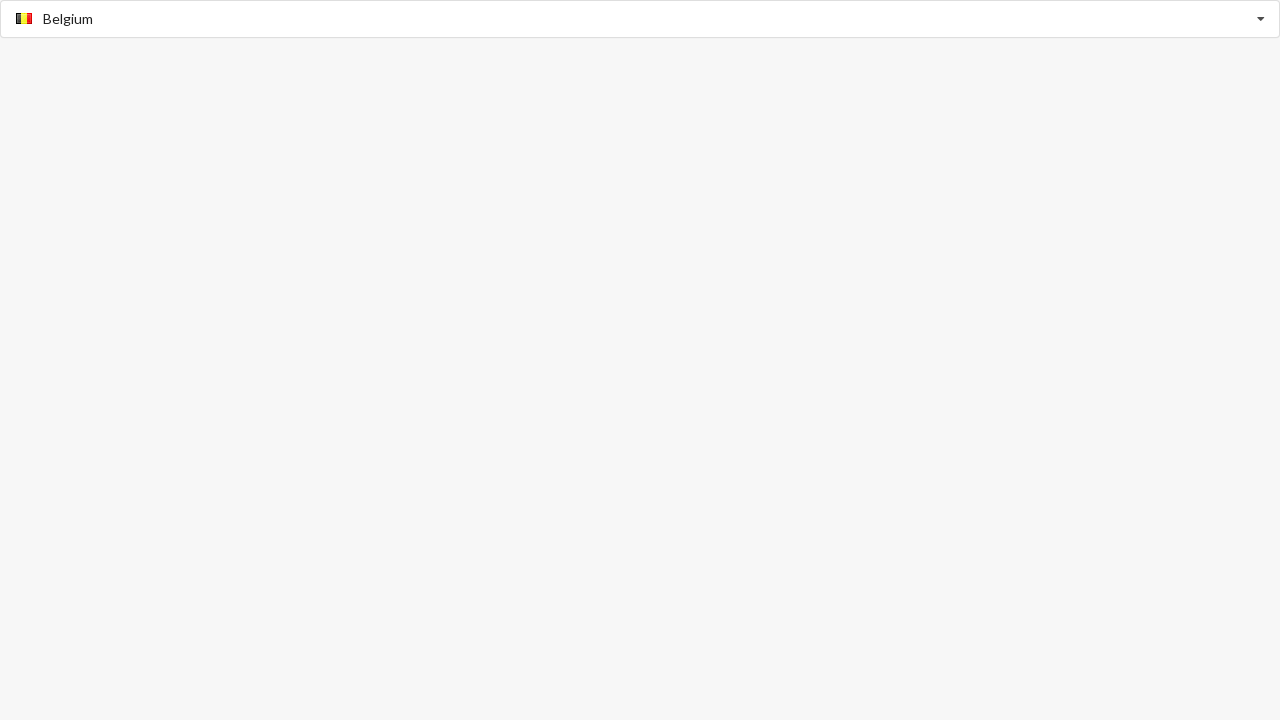

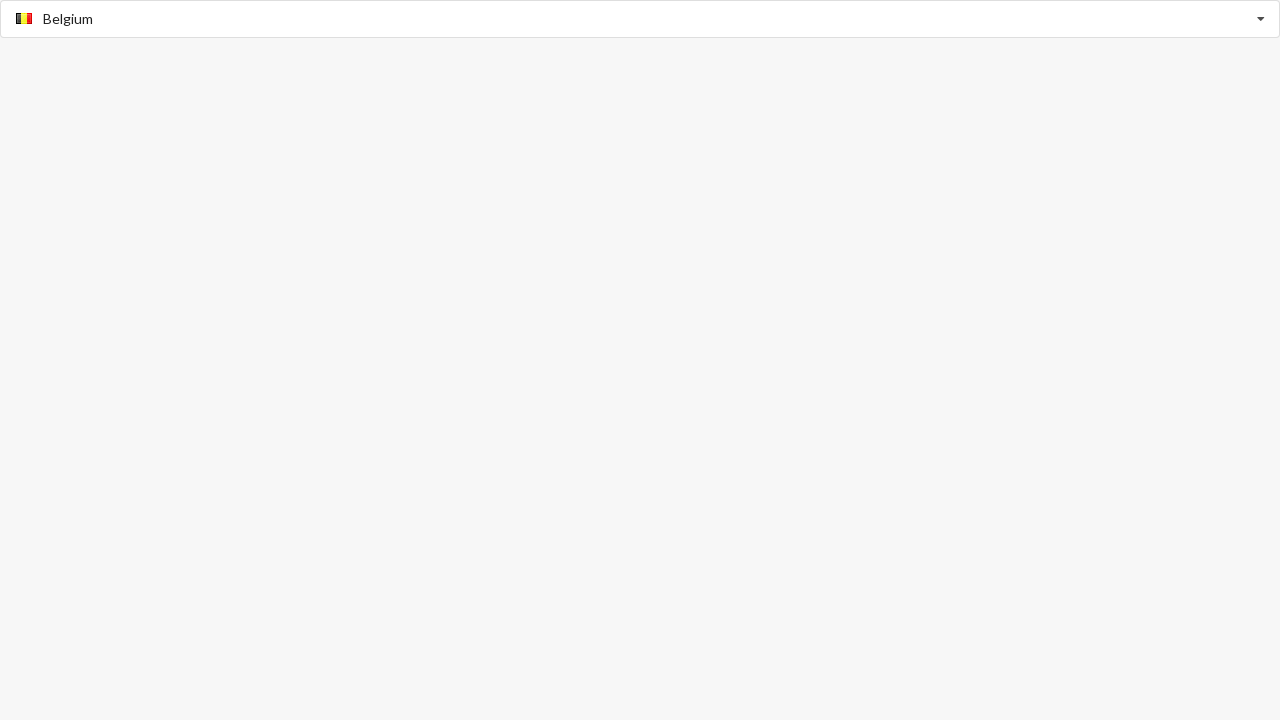